Demonstrates browser navigation by visiting Flipkart homepage, navigating back, and repositioning the browser window.

Starting URL: https://www.flipkart.com/

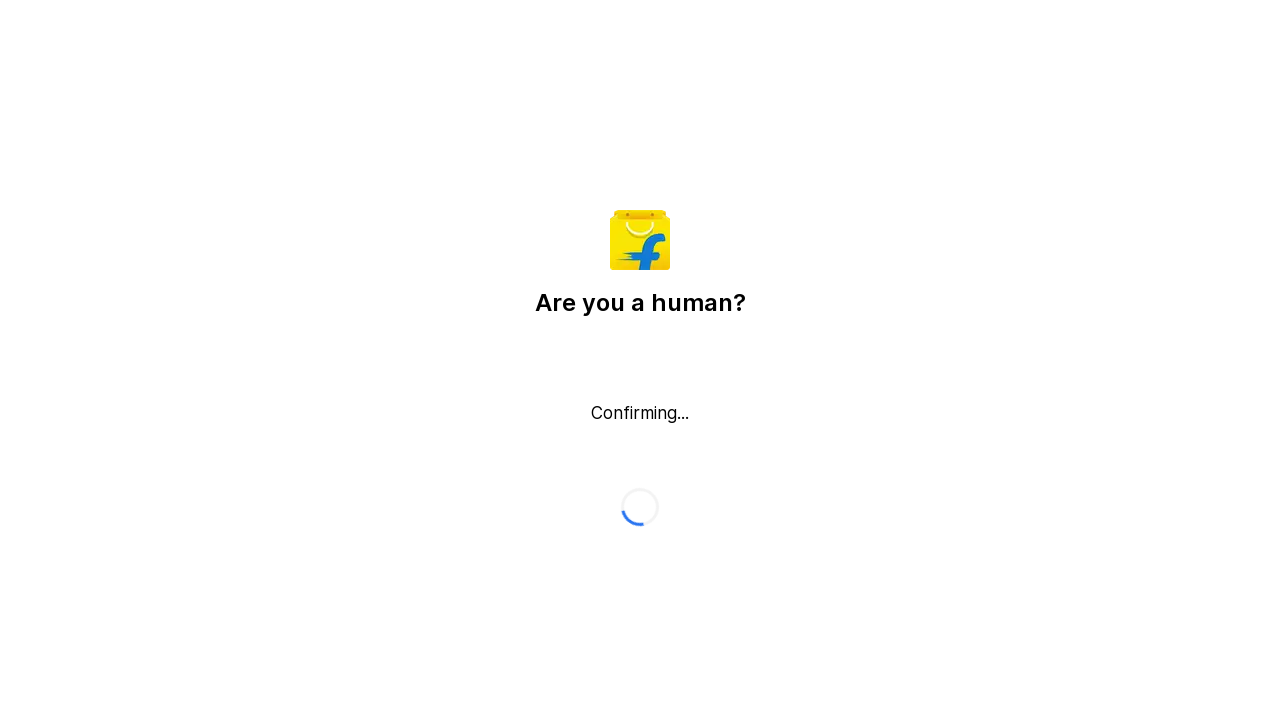

Waited 5 seconds for Flipkart homepage to load
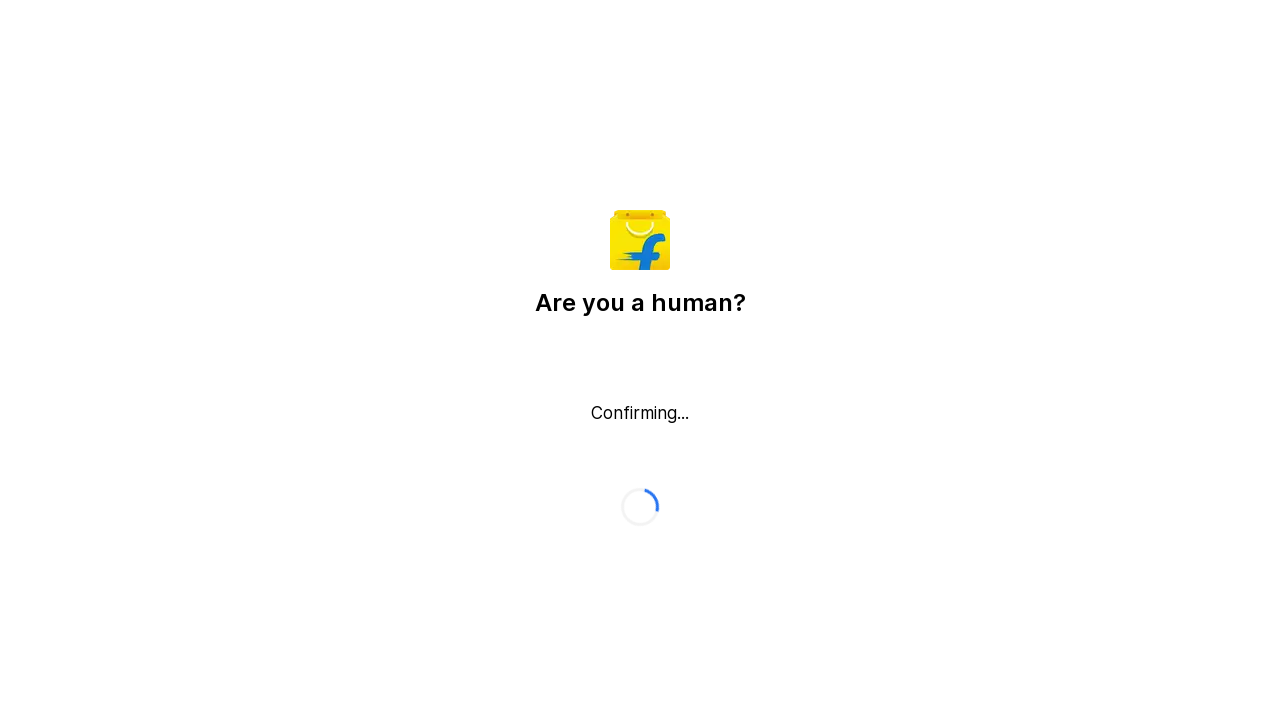

Navigated back to previous page
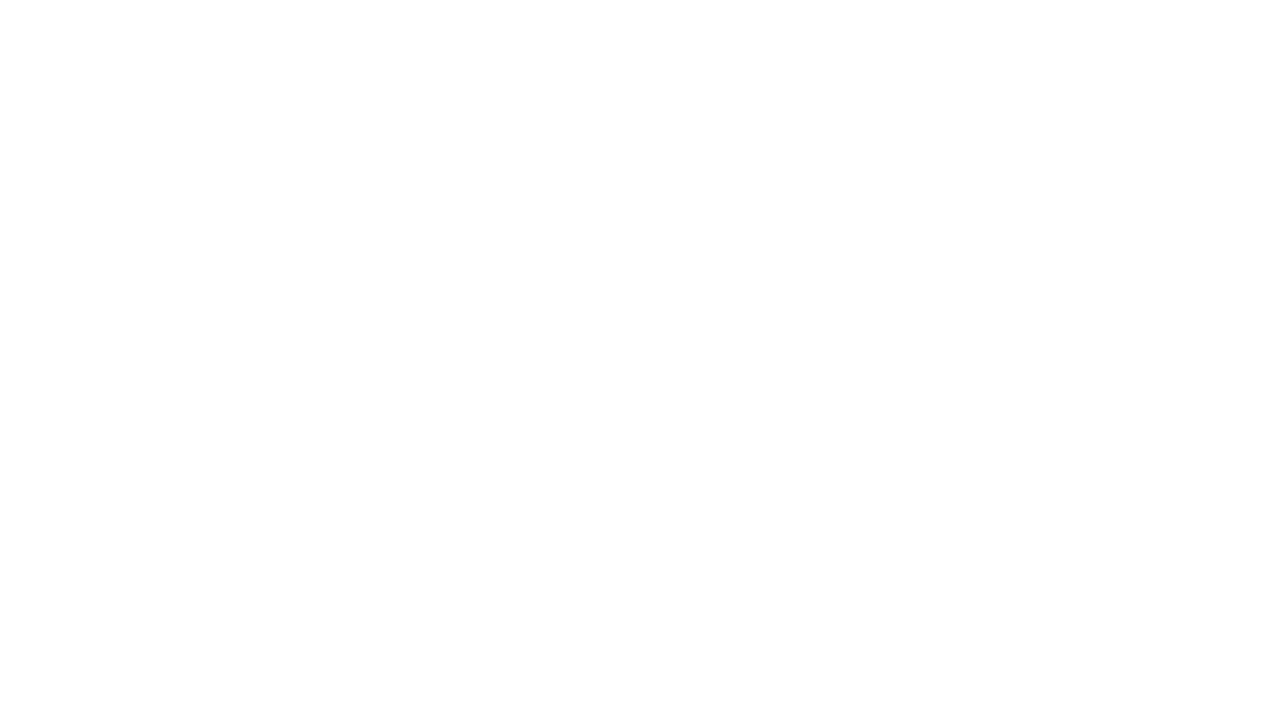

Resized browser viewport to 800x600 pixels
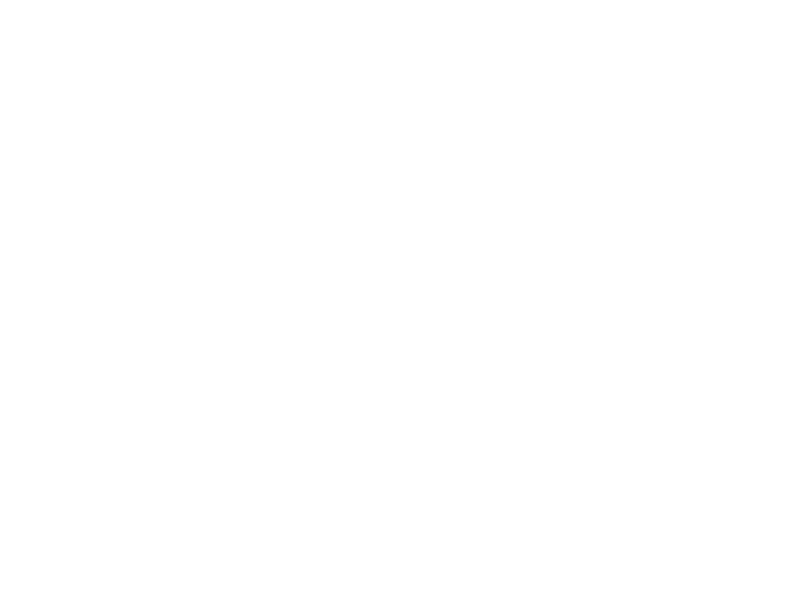

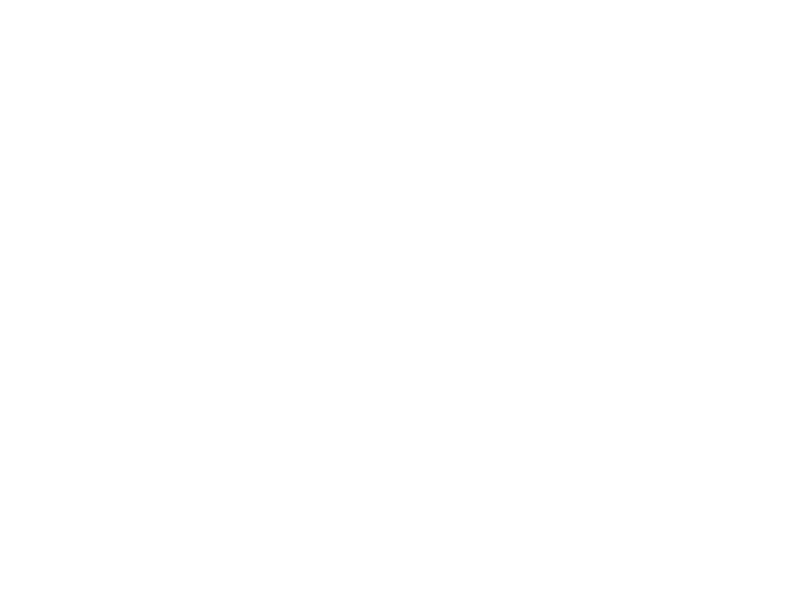